Tests a simple input form by entering text, submitting it, and verifying the result is displayed correctly

Starting URL: https://www.qa-practice.com/elements/input/simple

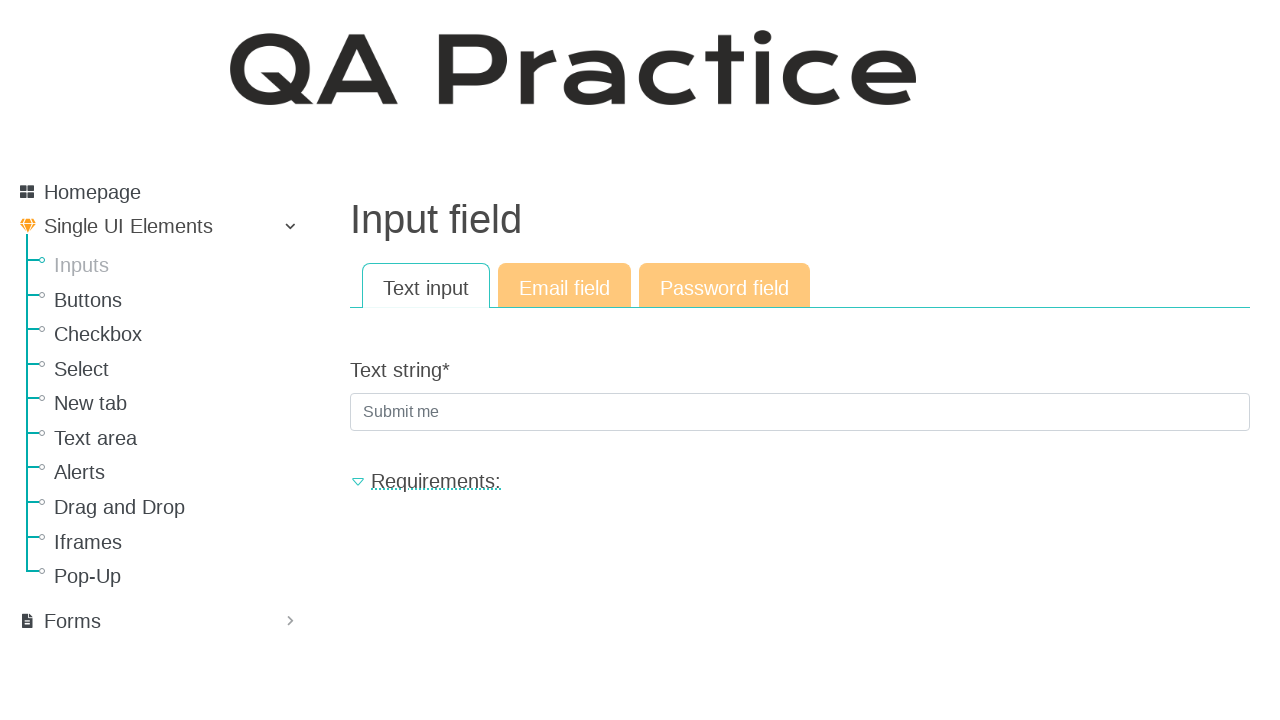

Filled text input field with 'Check' on .textinput
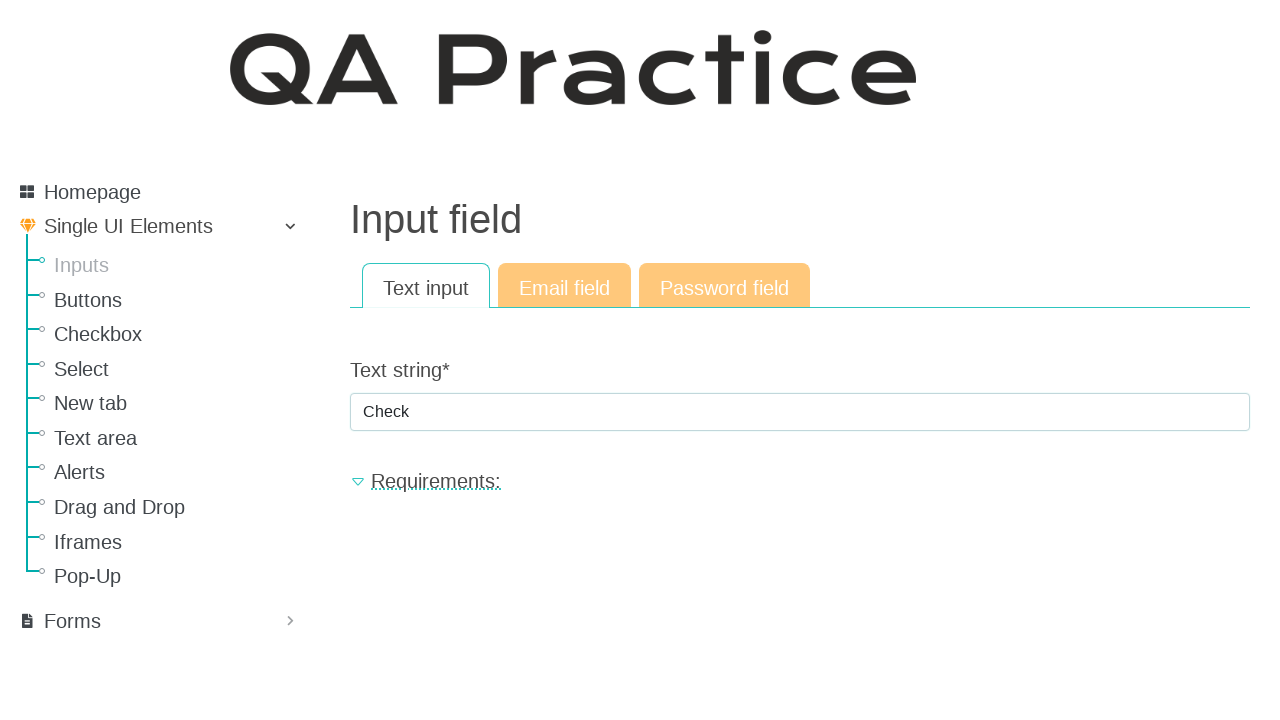

Pressed Enter to submit the form on .textinput
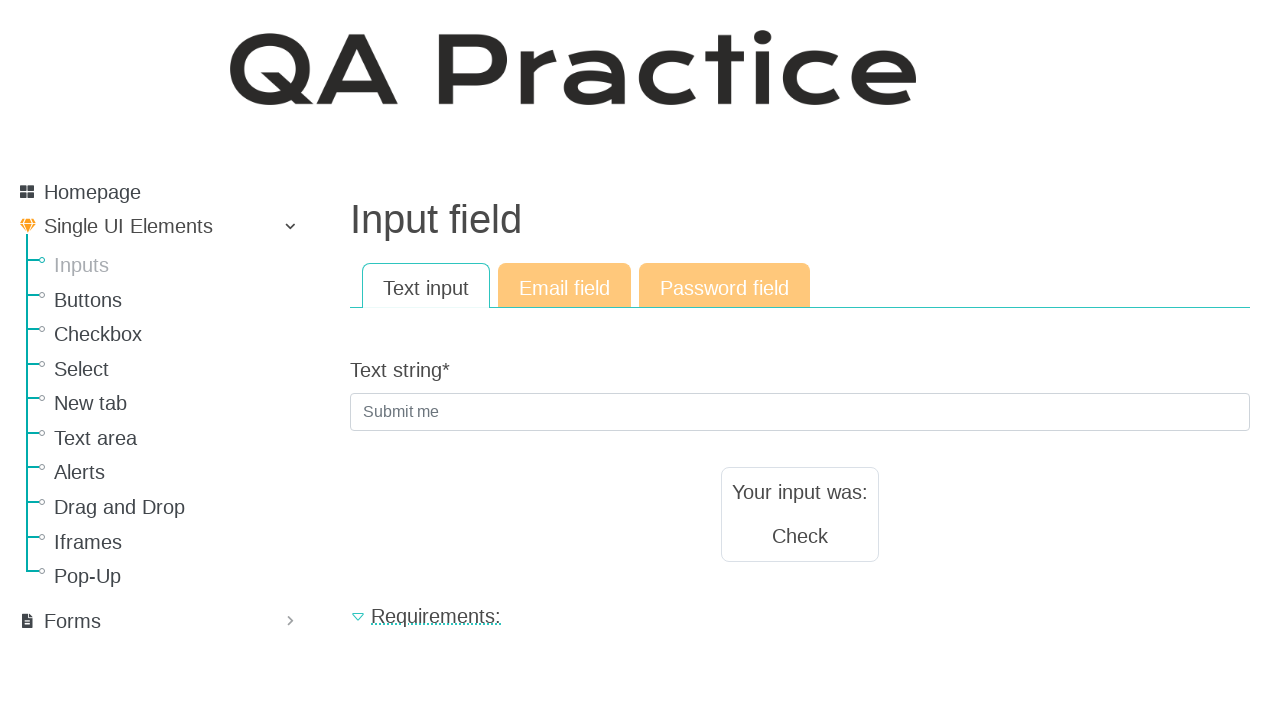

Result text element loaded
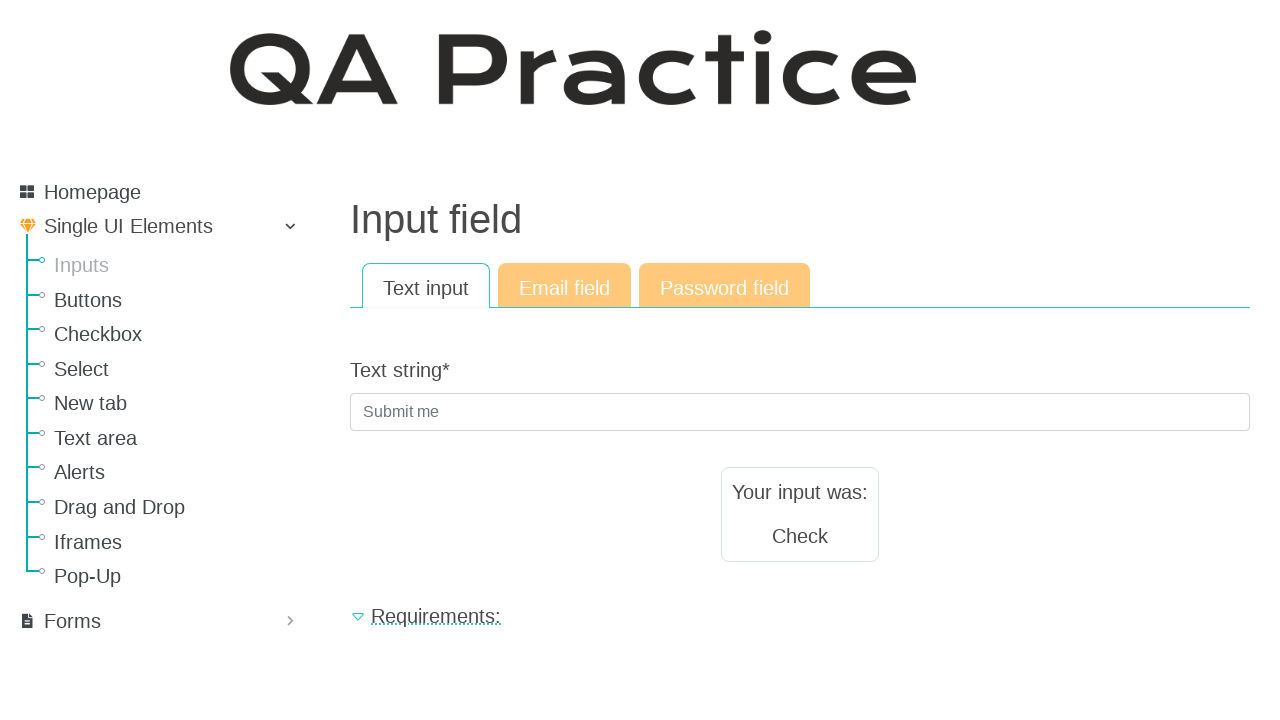

Verified result text contains 'Check'
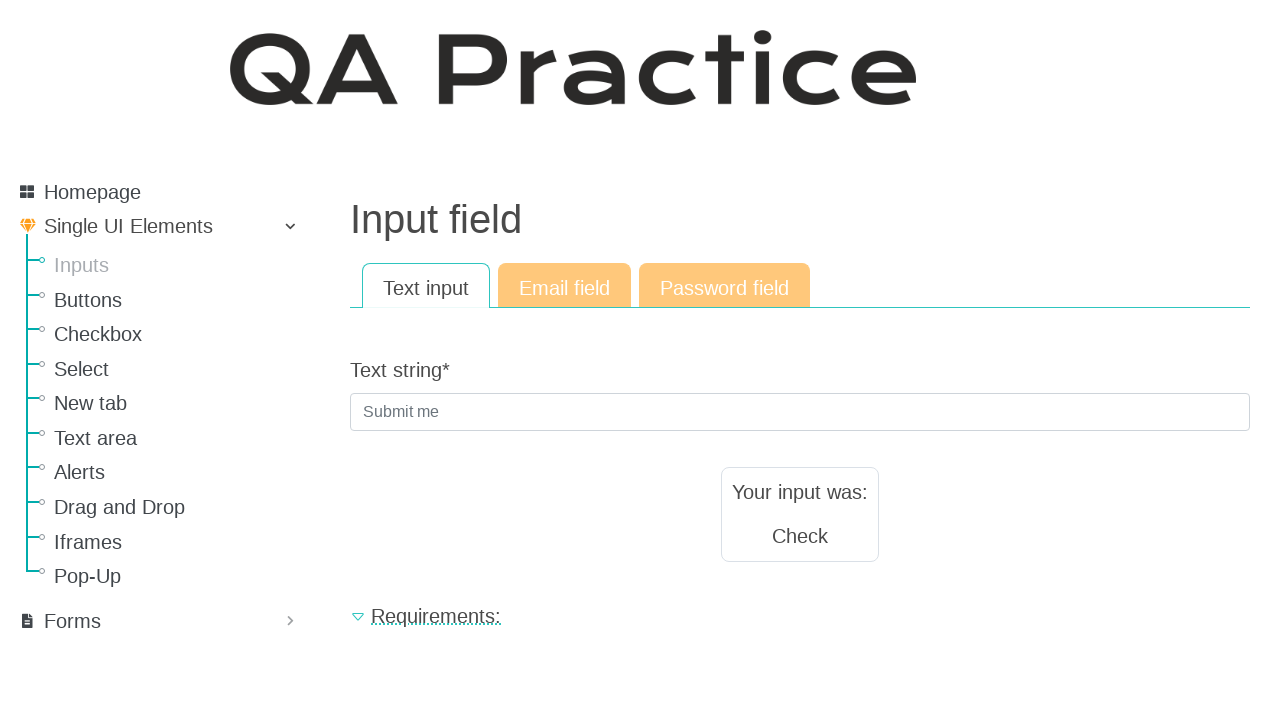

Retrieved computed background color of tab element
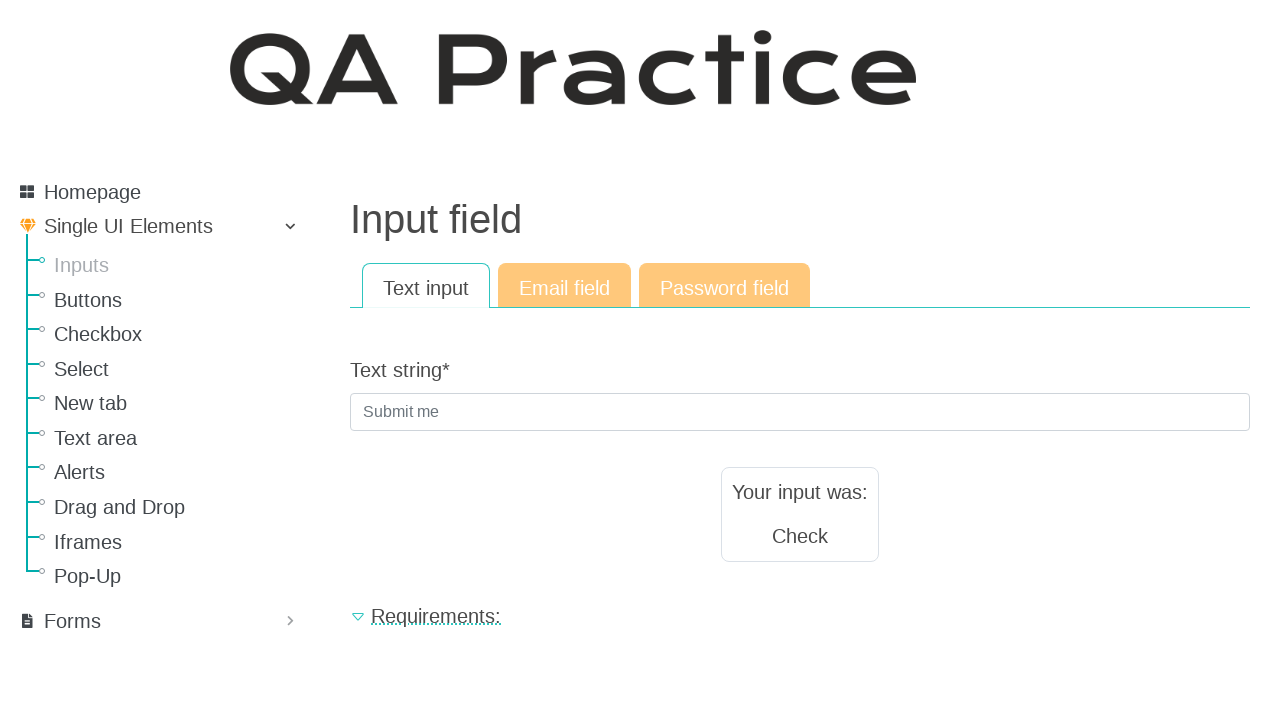

Background color matches expected value: rgba(0, 0, 0, 0)
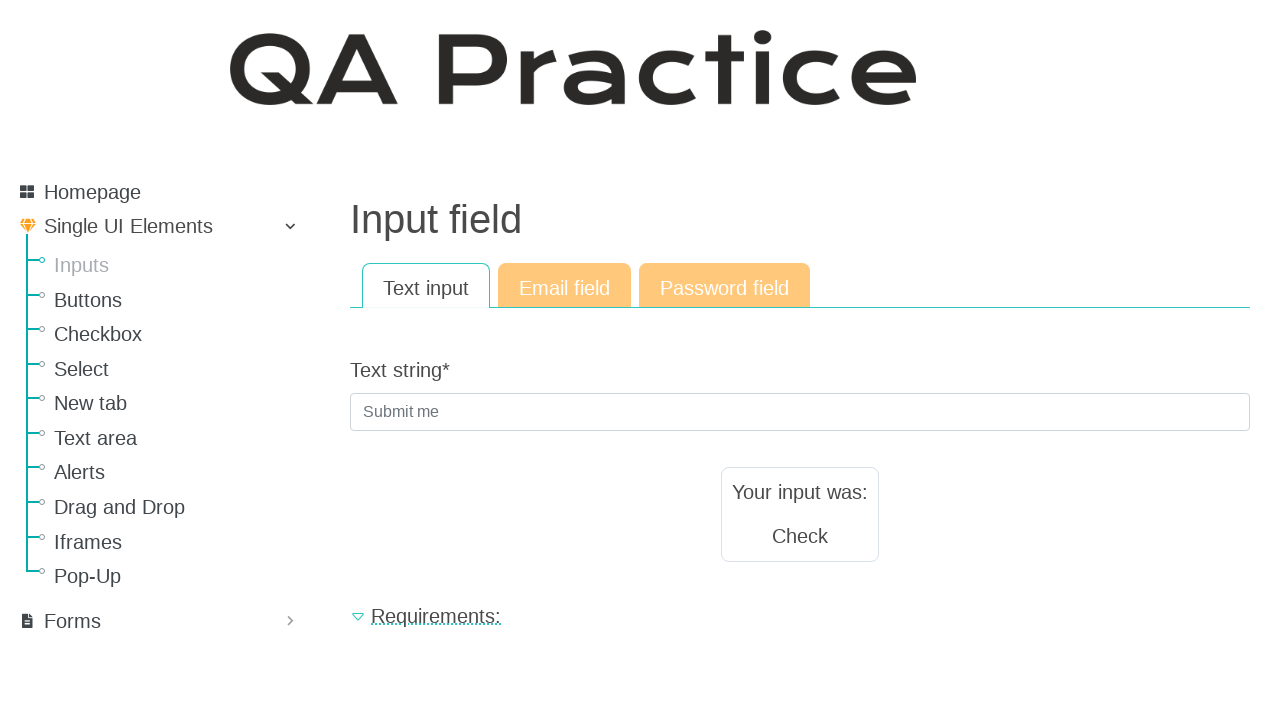

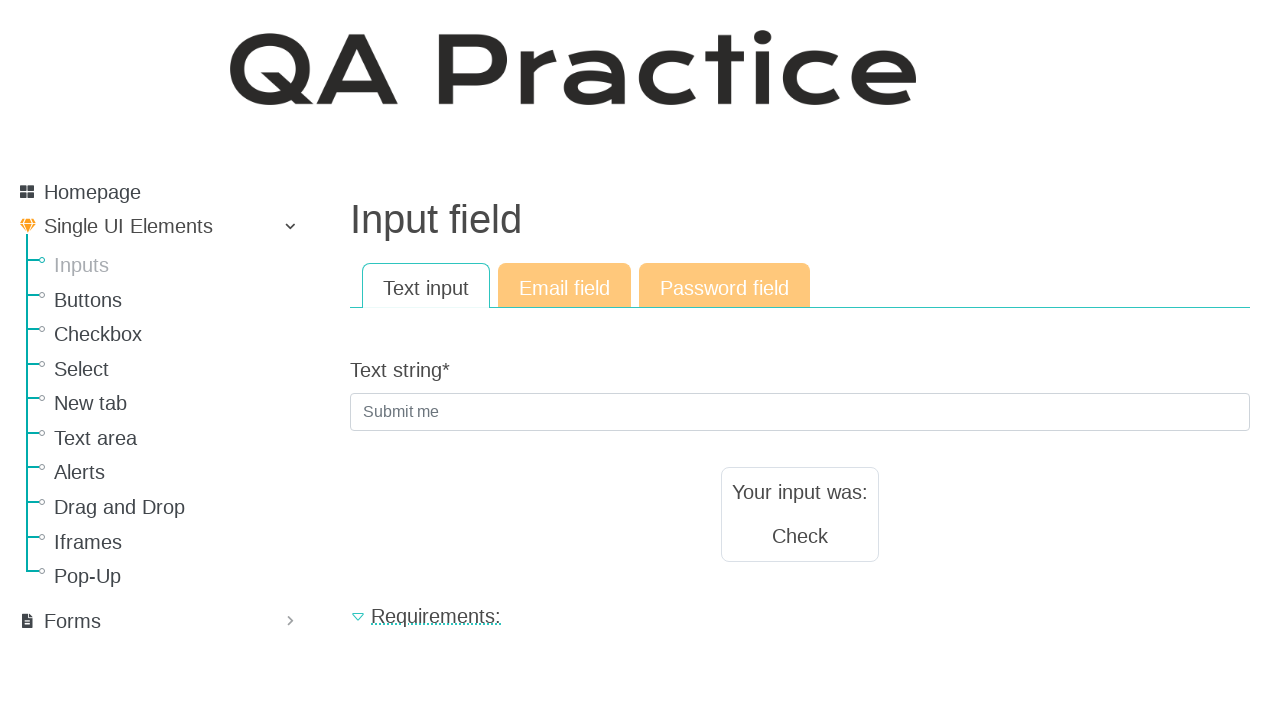